Tests handling of a JavaScript confirmation dialog by triggering it and dismissing with cancel button

Starting URL: https://the-internet.herokuapp.com/javascript_alerts

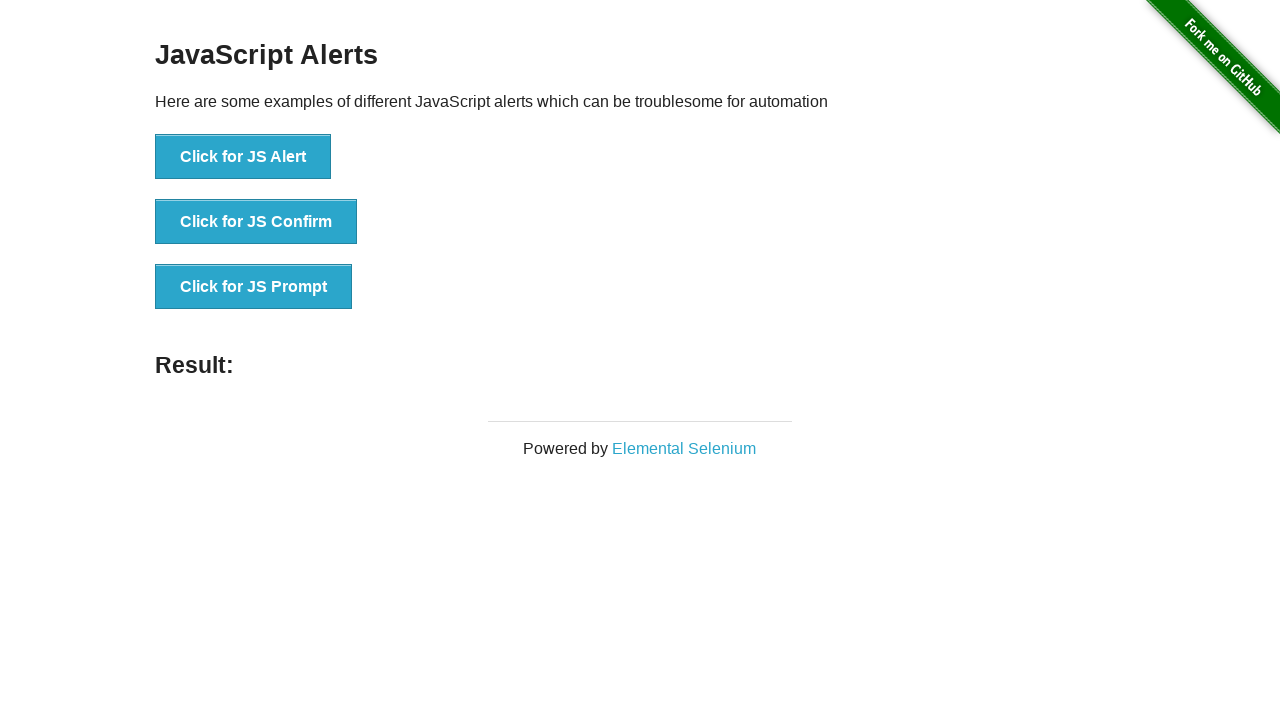

Set up dialog handler to dismiss confirmation alerts
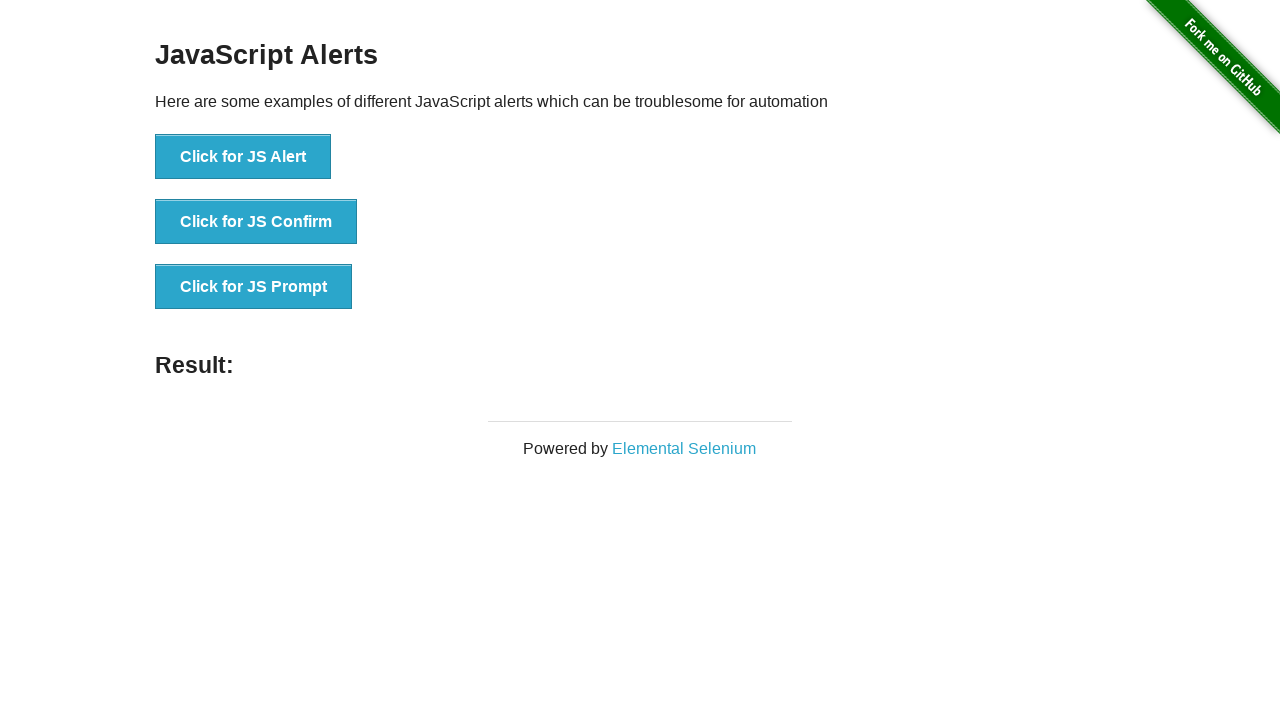

Clicked button to trigger JavaScript confirmation dialog at (256, 222) on xpath=//button[contains(text(),'Click for JS Confirm')]
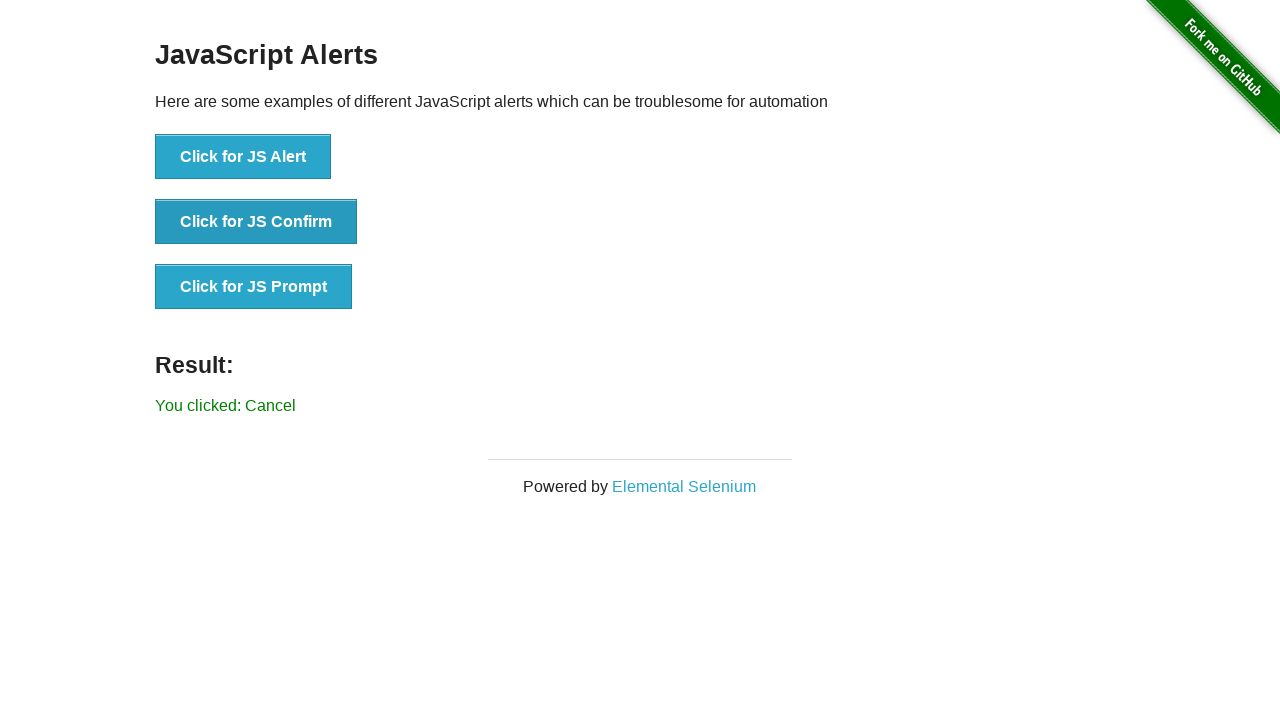

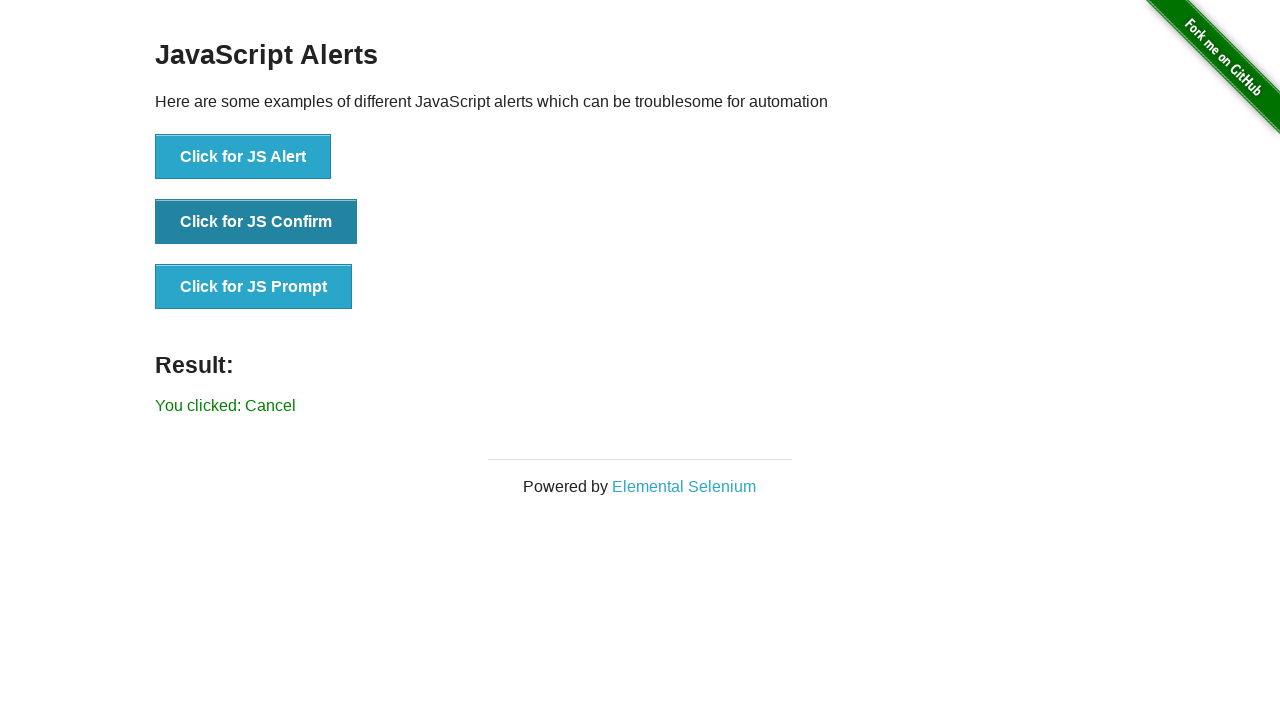